Tests checkbox interaction on a dynamic controls page by checking the initial state and then clicking to toggle it

Starting URL: https://v1.training-support.net/selenium/dynamic-controls

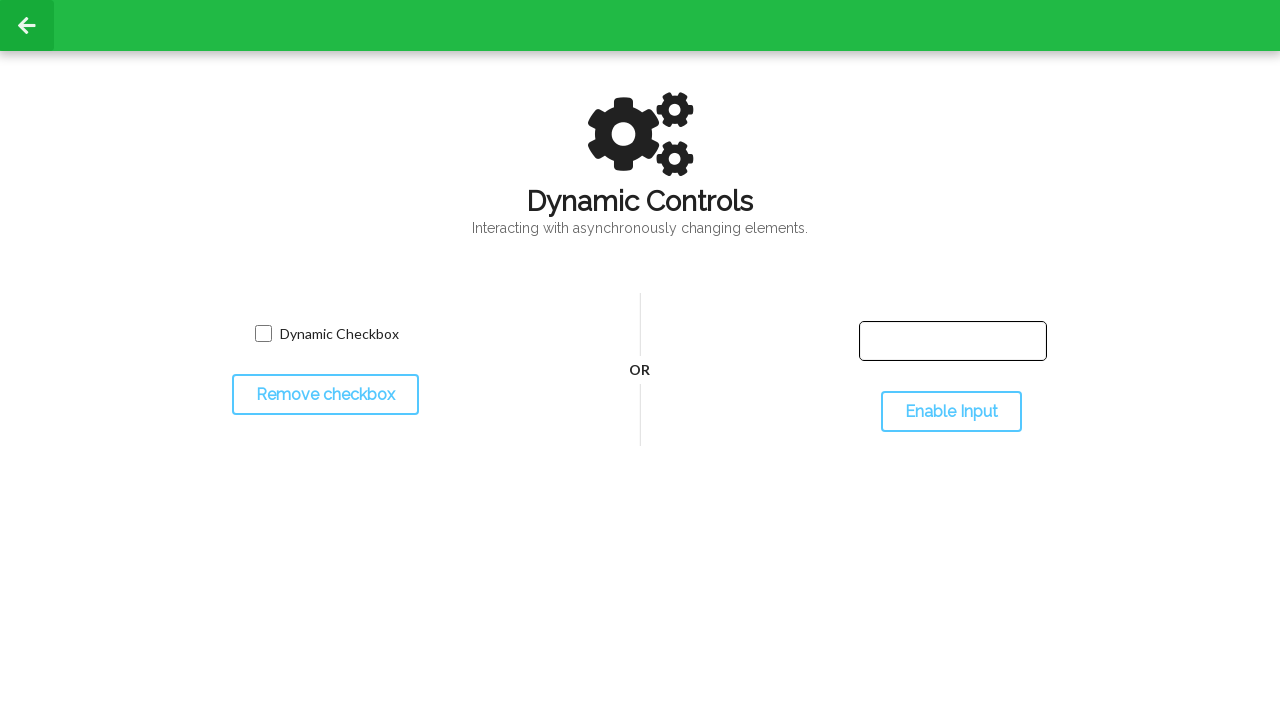

Located checkbox element on dynamic controls page
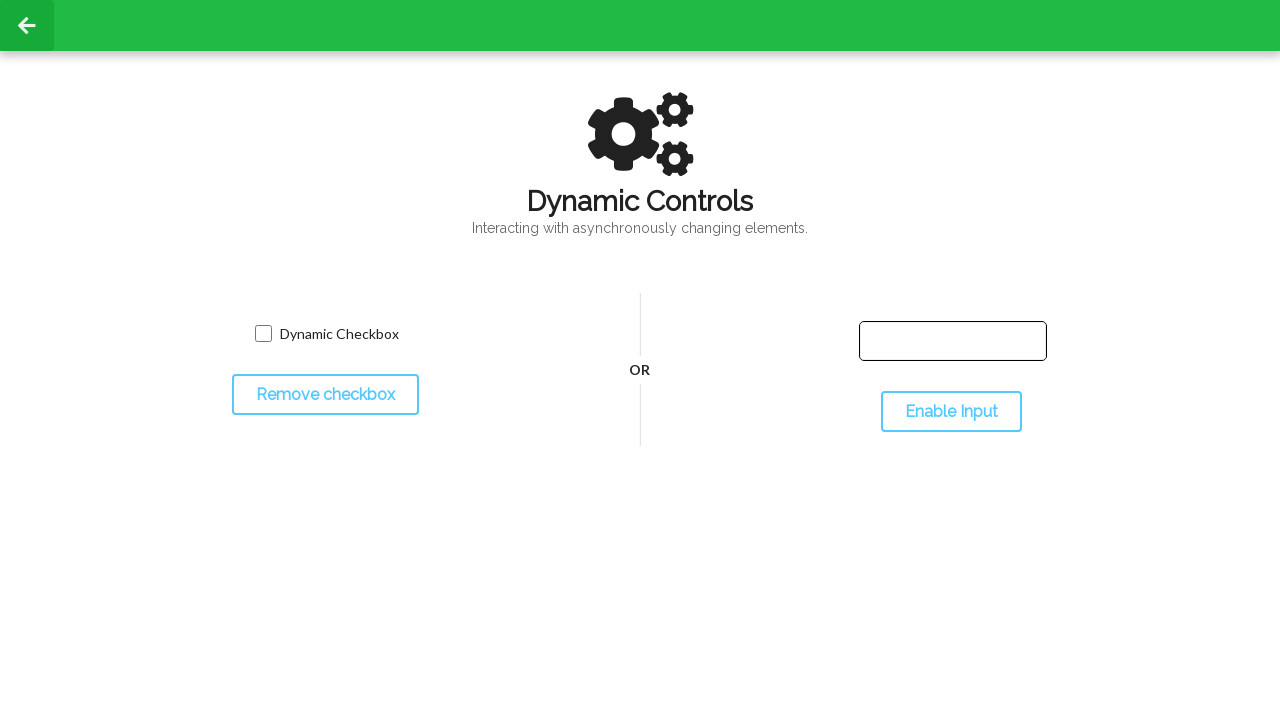

Checked initial checkbox state: False
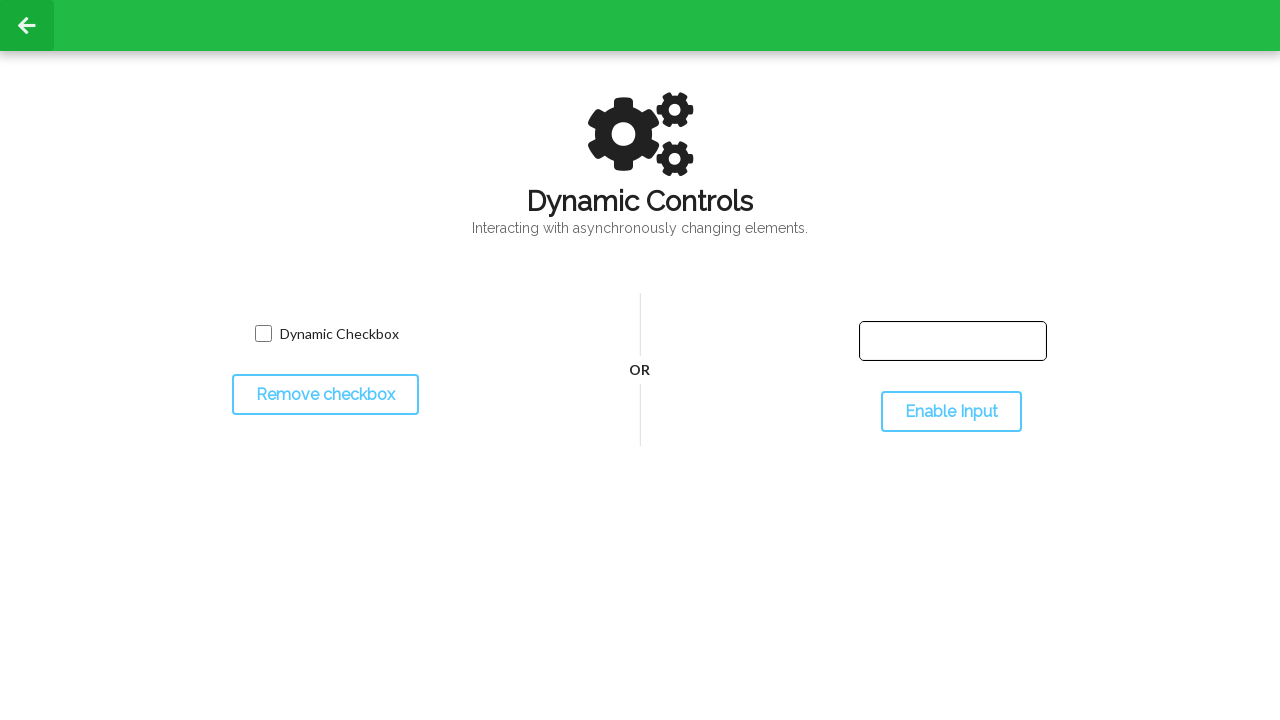

Clicked checkbox to toggle state at (263, 334) on xpath=/html/body/div[3]/div/div[1]/div[1]/input
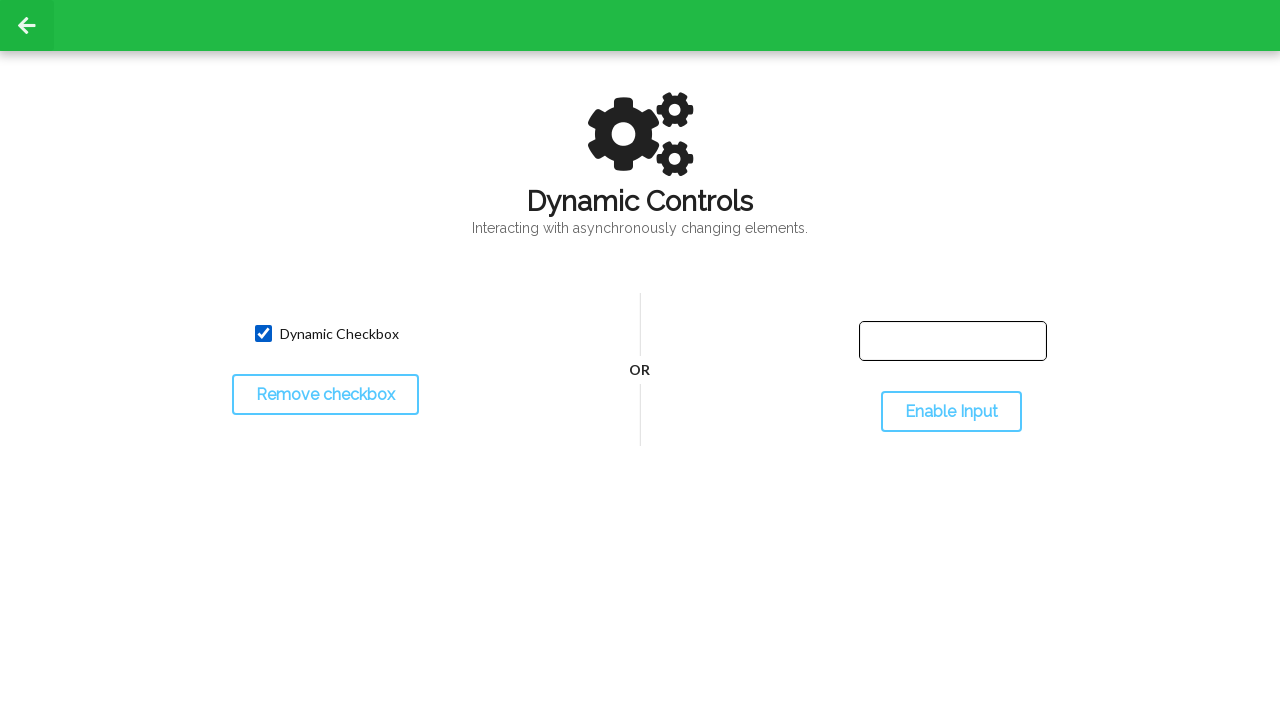

Checked checkbox state after clicking: True
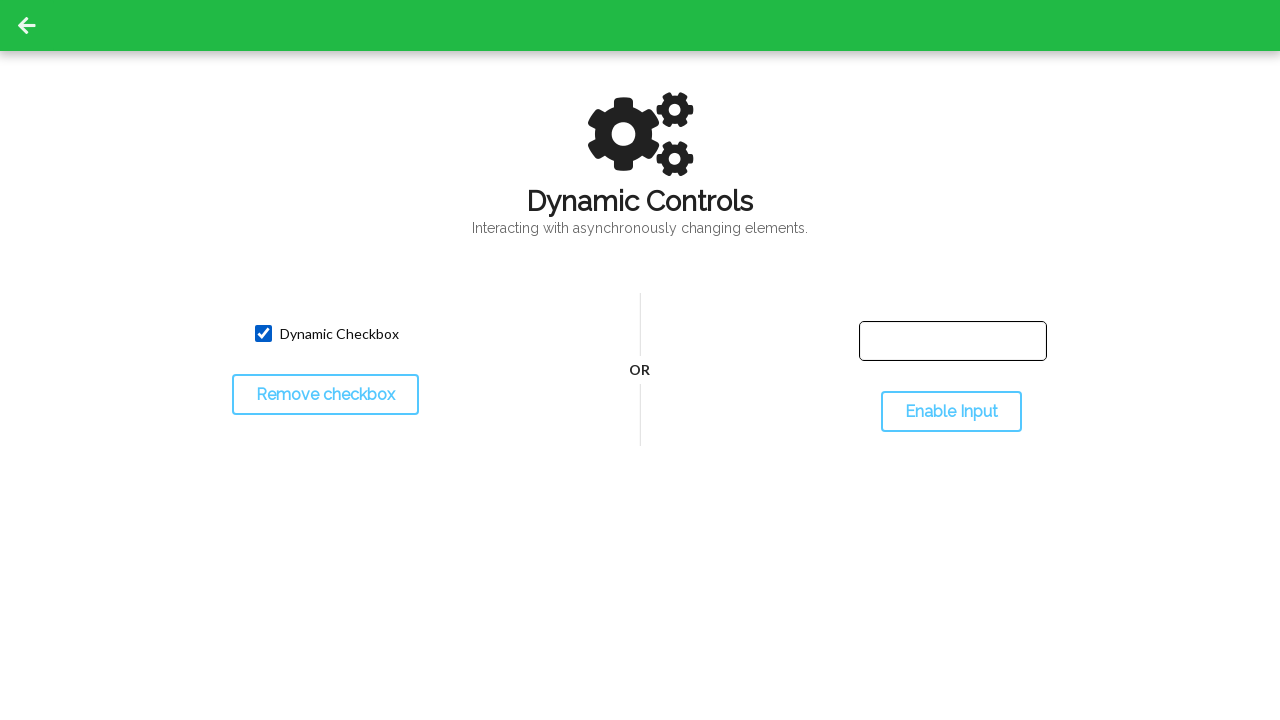

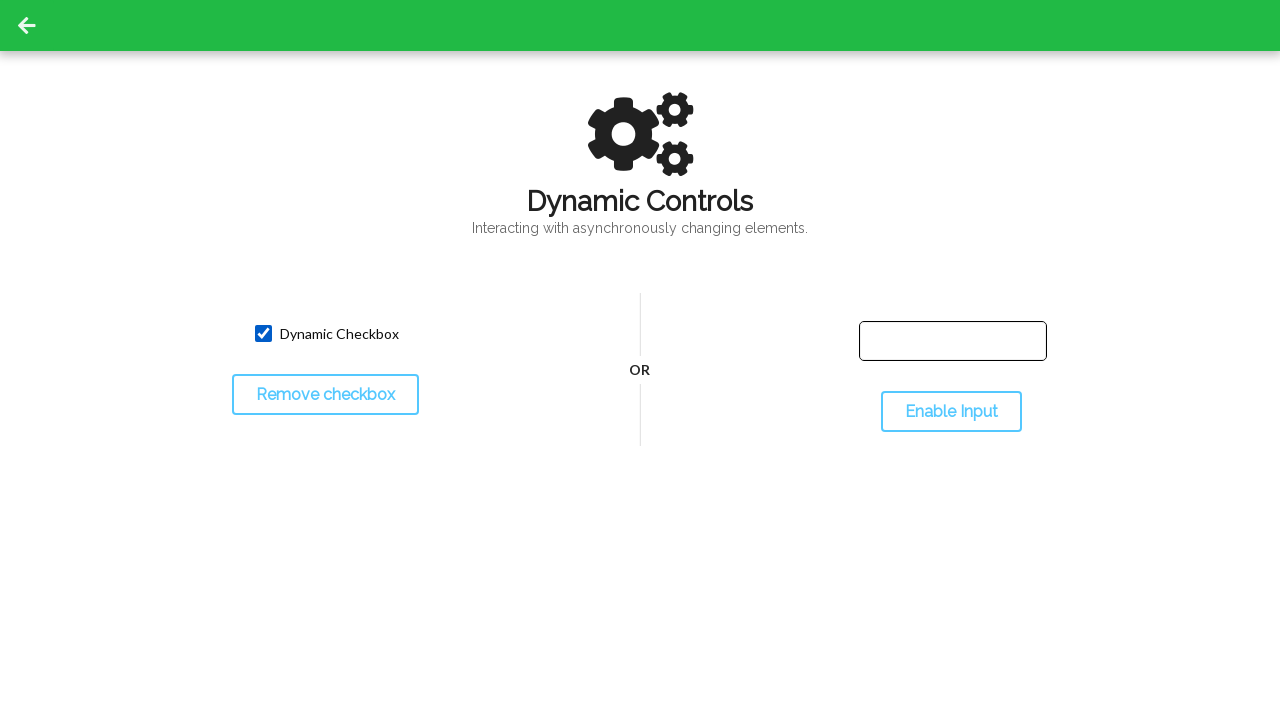